Tests slider interaction by dragging the range slider element horizontally to change its value

Starting URL: https://demoqa.com/slider

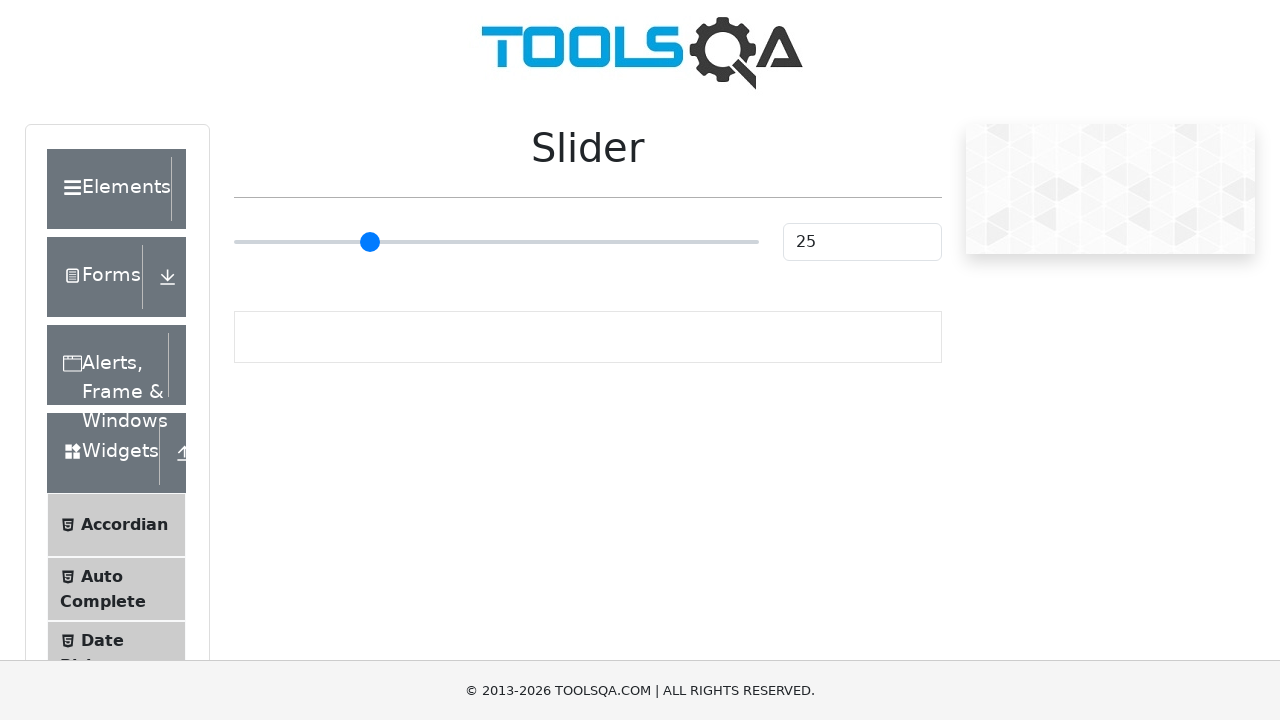

Navigated to slider test page
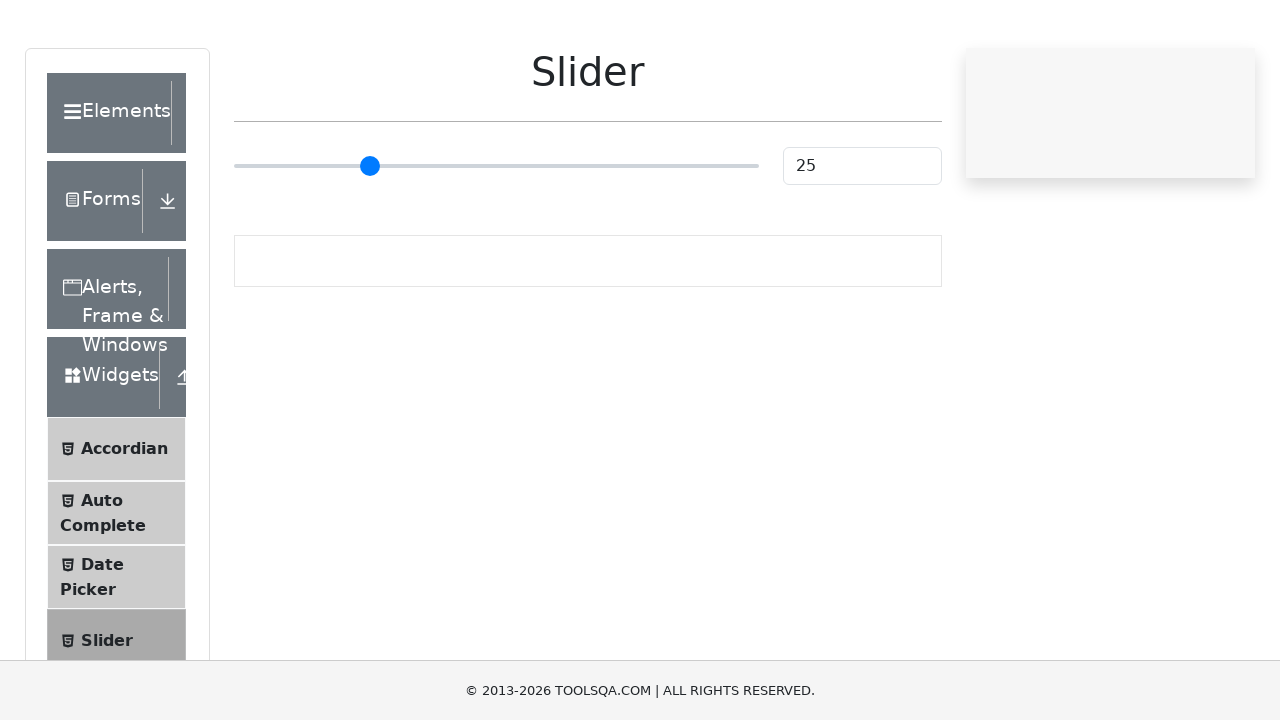

Located range slider element
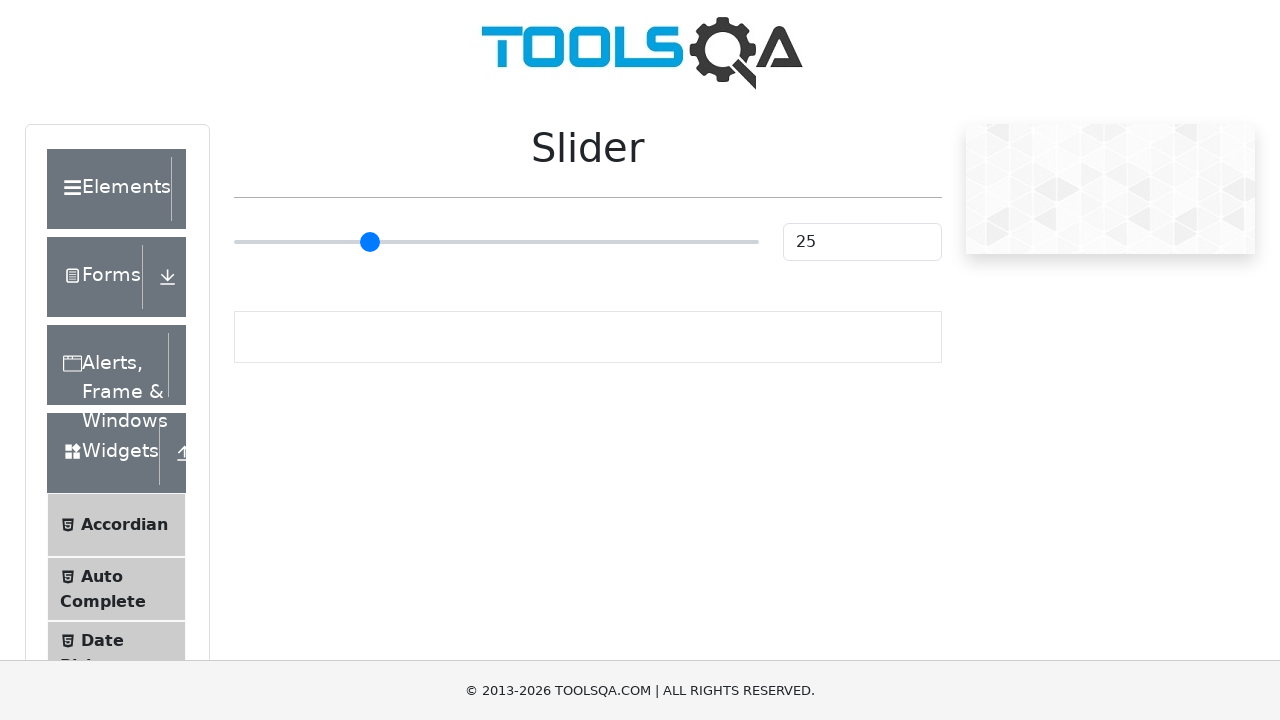

Waited for slider element to be ready
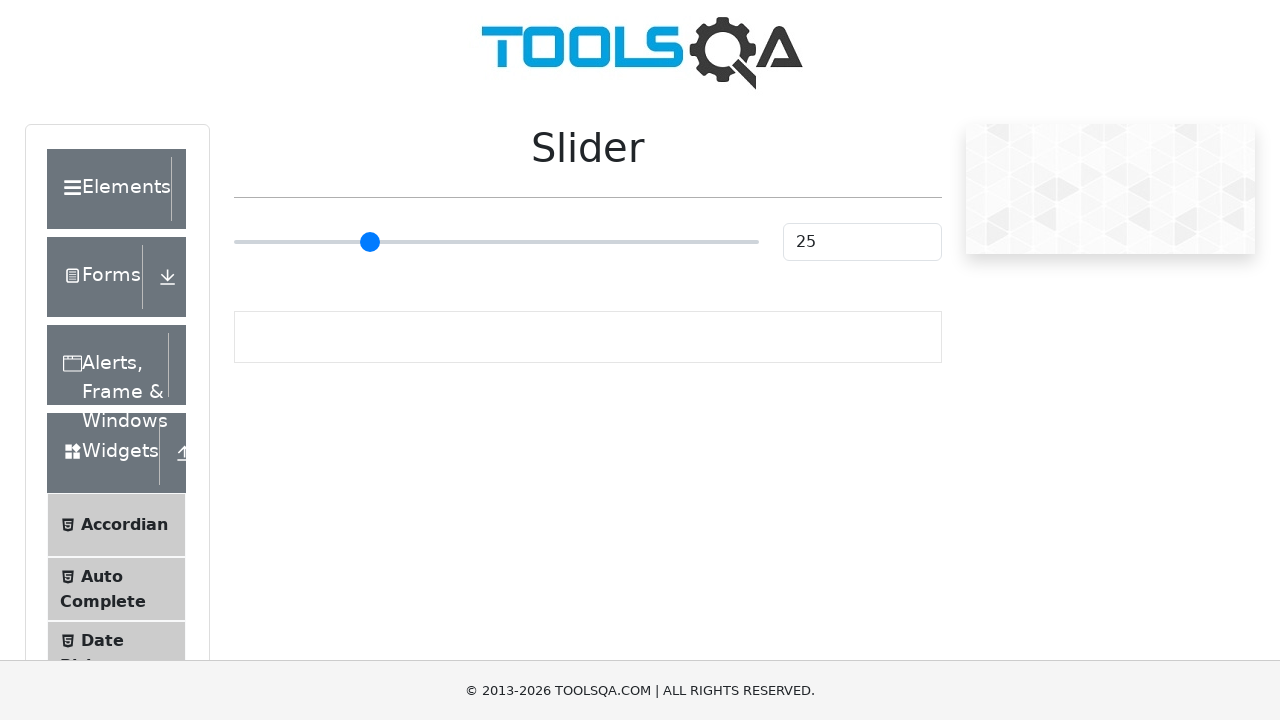

Retrieved bounding box coordinates of slider
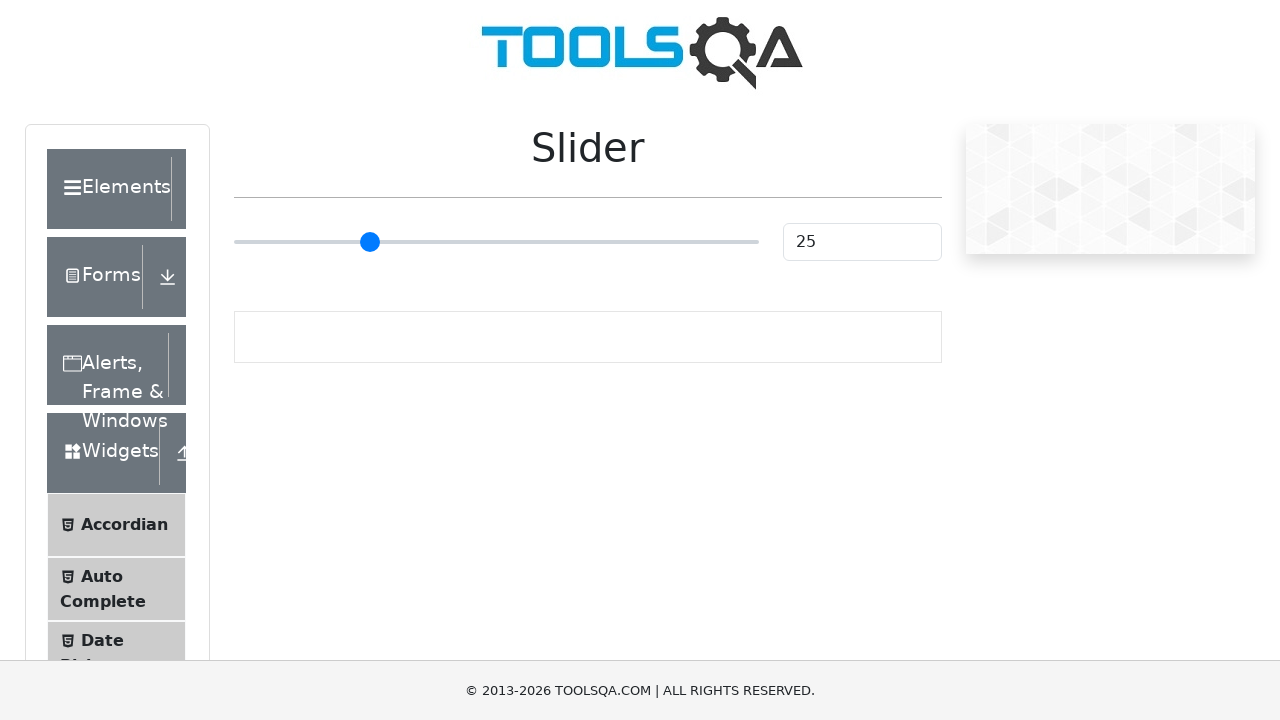

Moved mouse to slider center position at (496, 242)
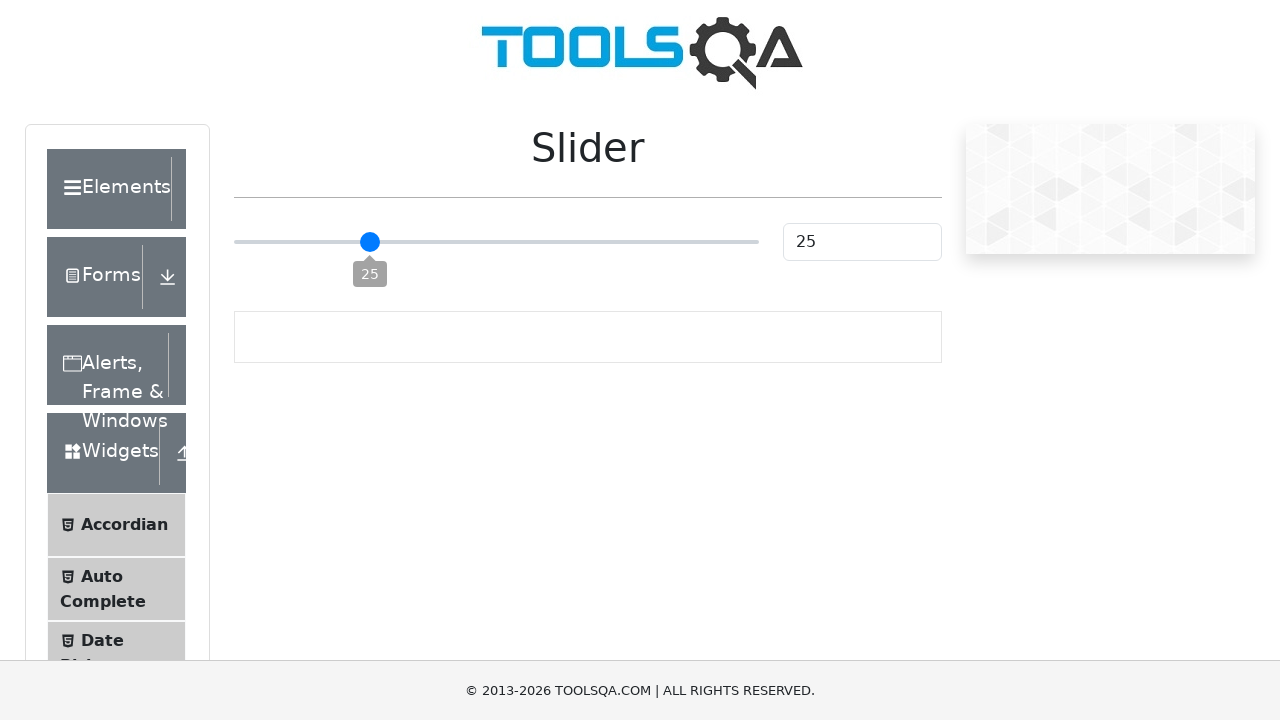

Pressed mouse button down on slider at (496, 242)
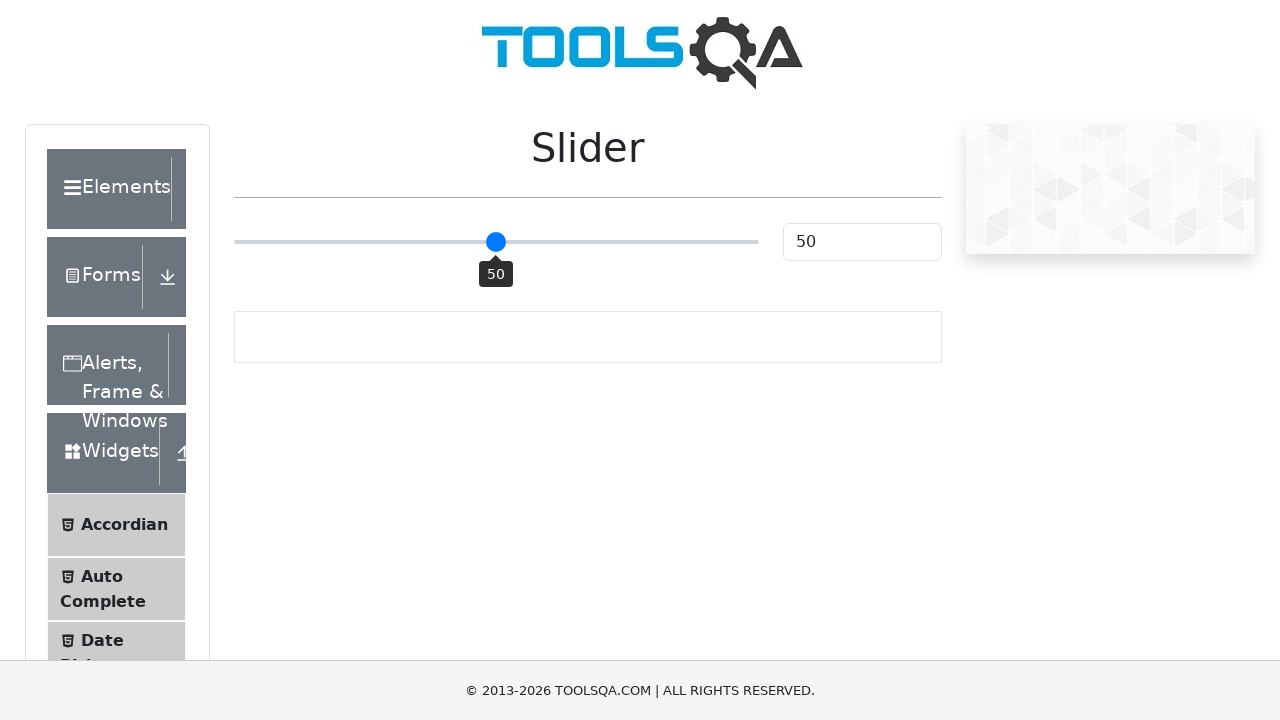

Dragged slider 30 pixels to the right at (526, 242)
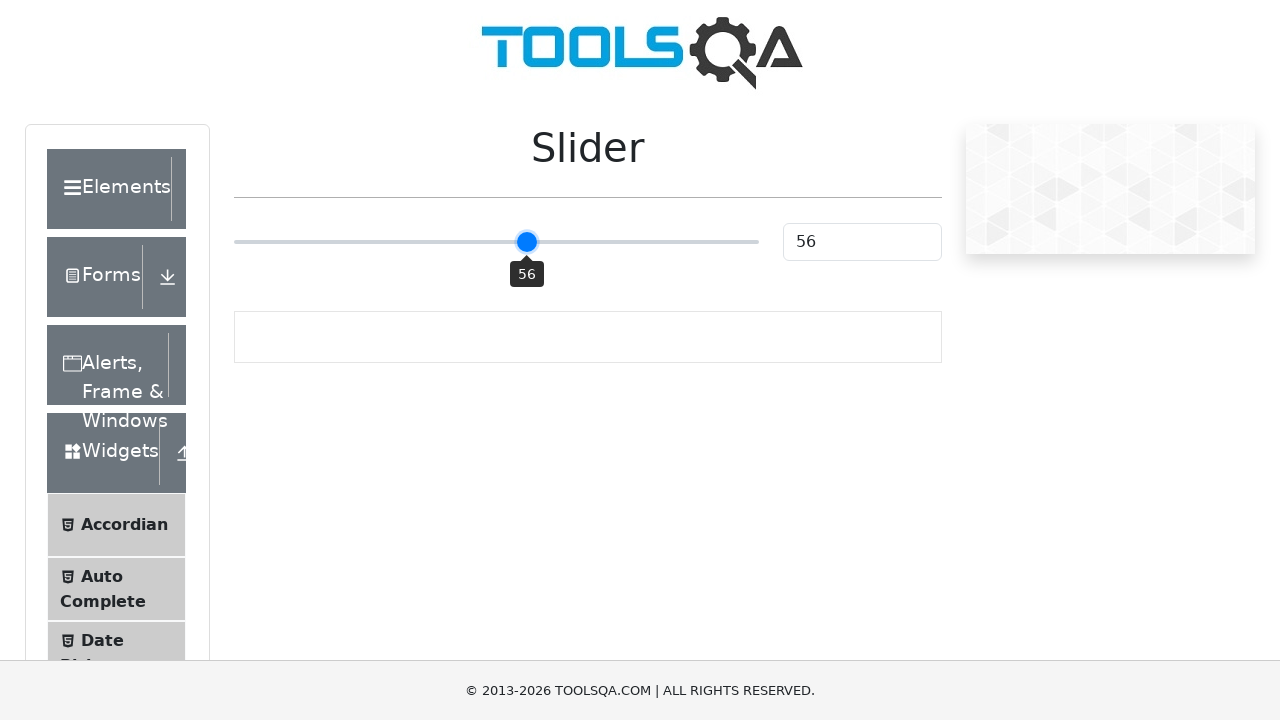

Released mouse button to complete slider drag at (526, 242)
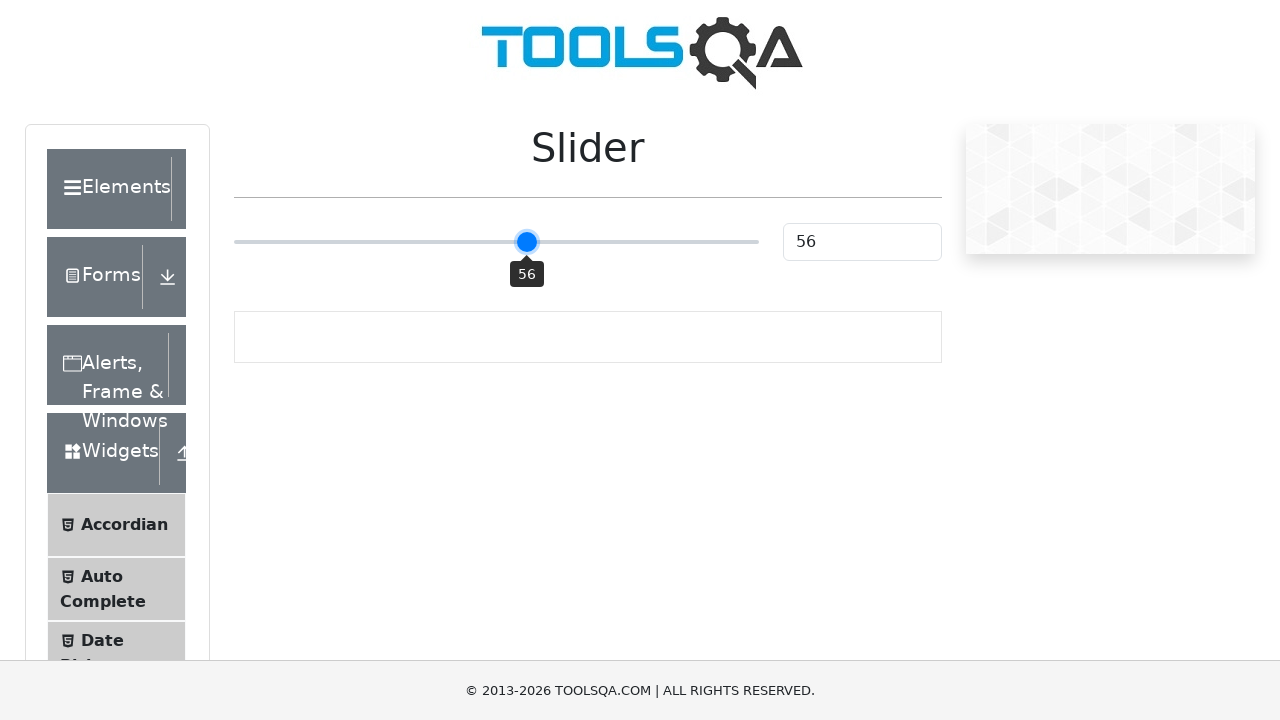

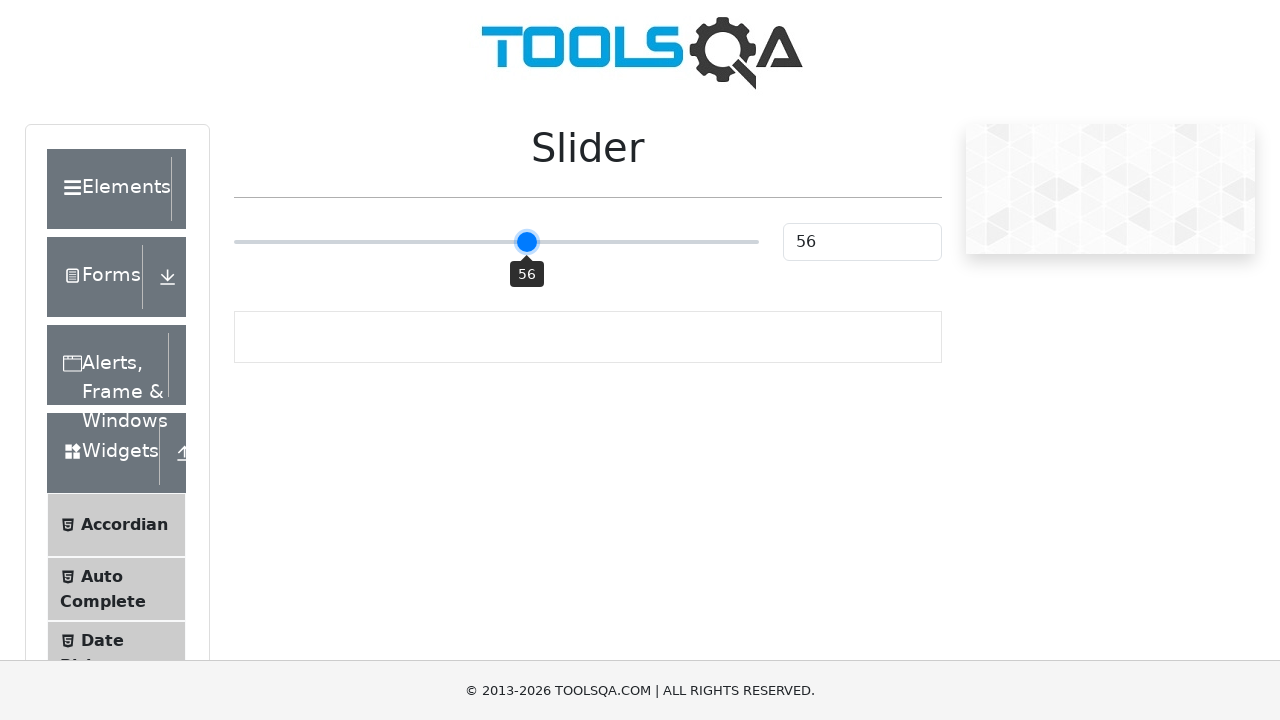